Tests dropdown select functionality by choosing options and verifying the selected value displays correctly

Starting URL: https://kristinek.github.io/site/examples/actions

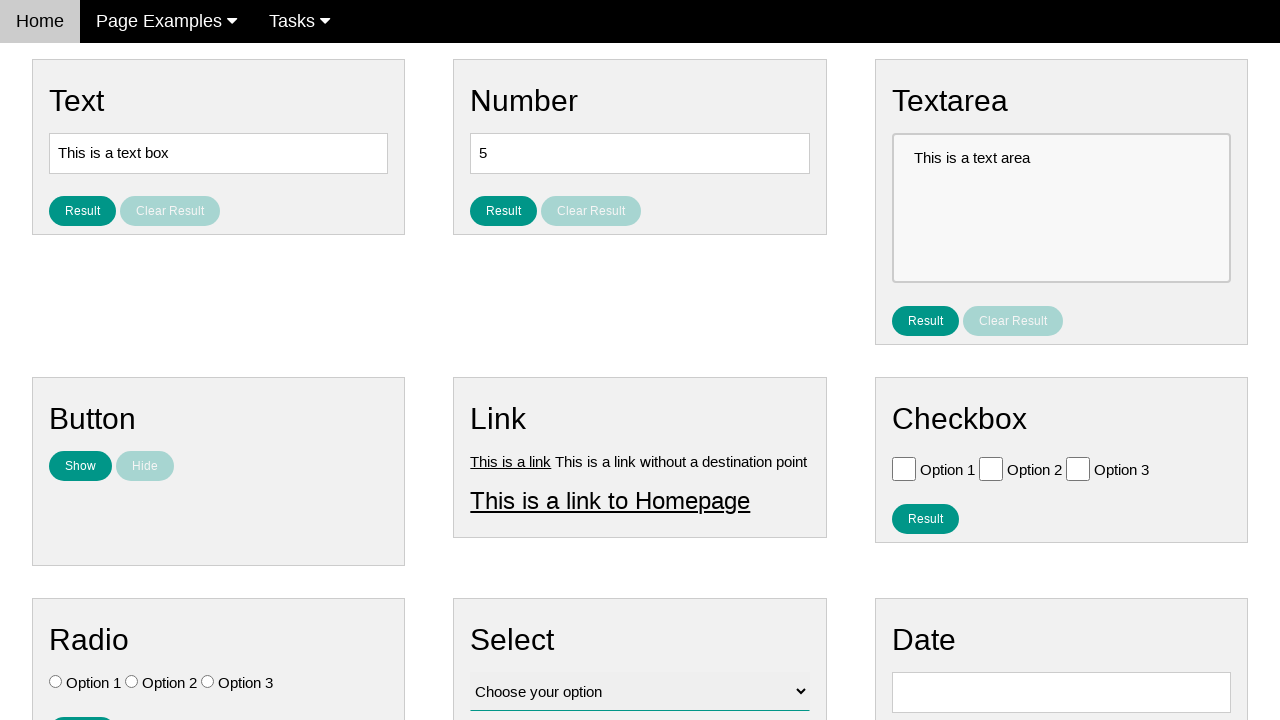

Selected 'Option 3' from dropdown #vfb-12 on #vfb-12
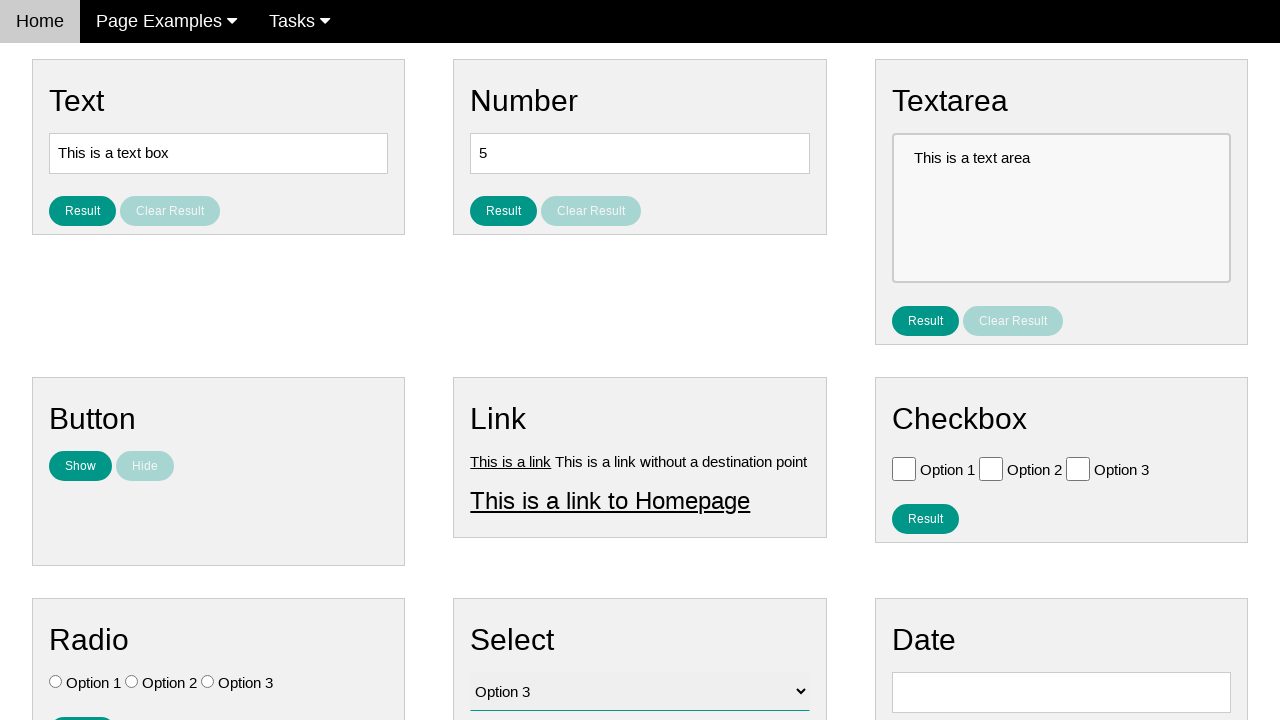

Verified that Option 3 is selected in dropdown
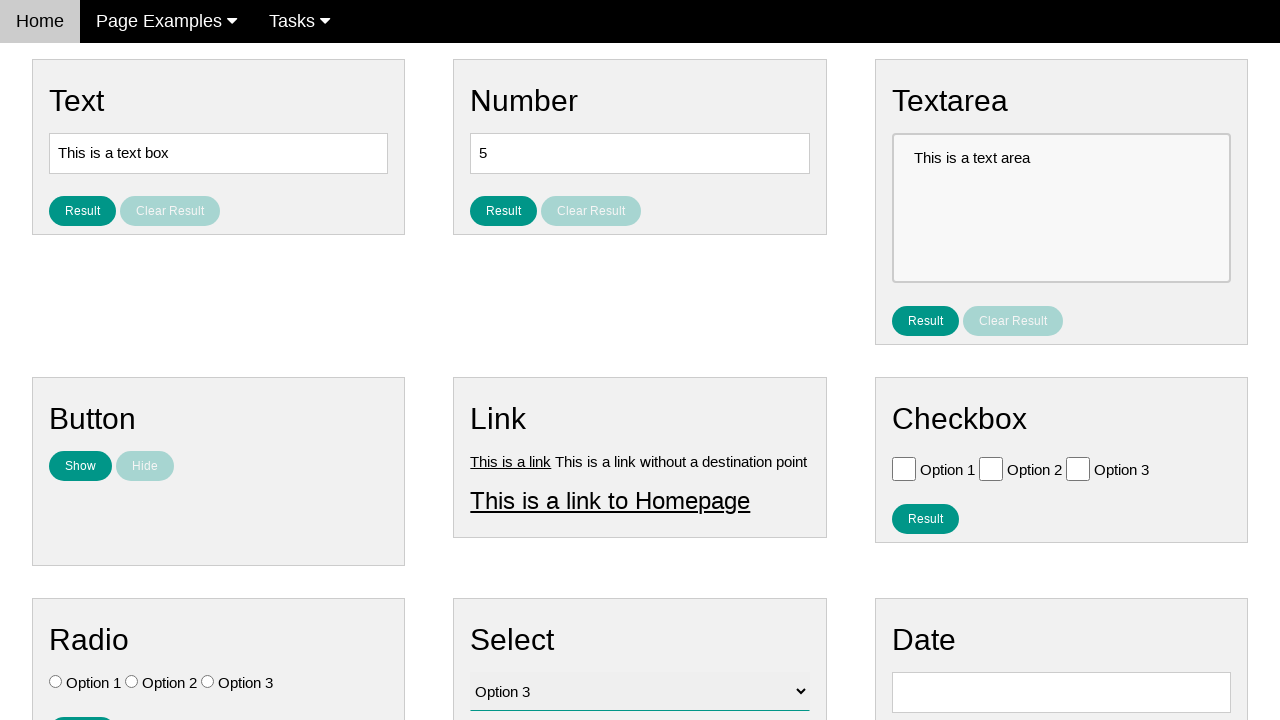

Selected 'Option 2' from dropdown #vfb-12 on #vfb-12
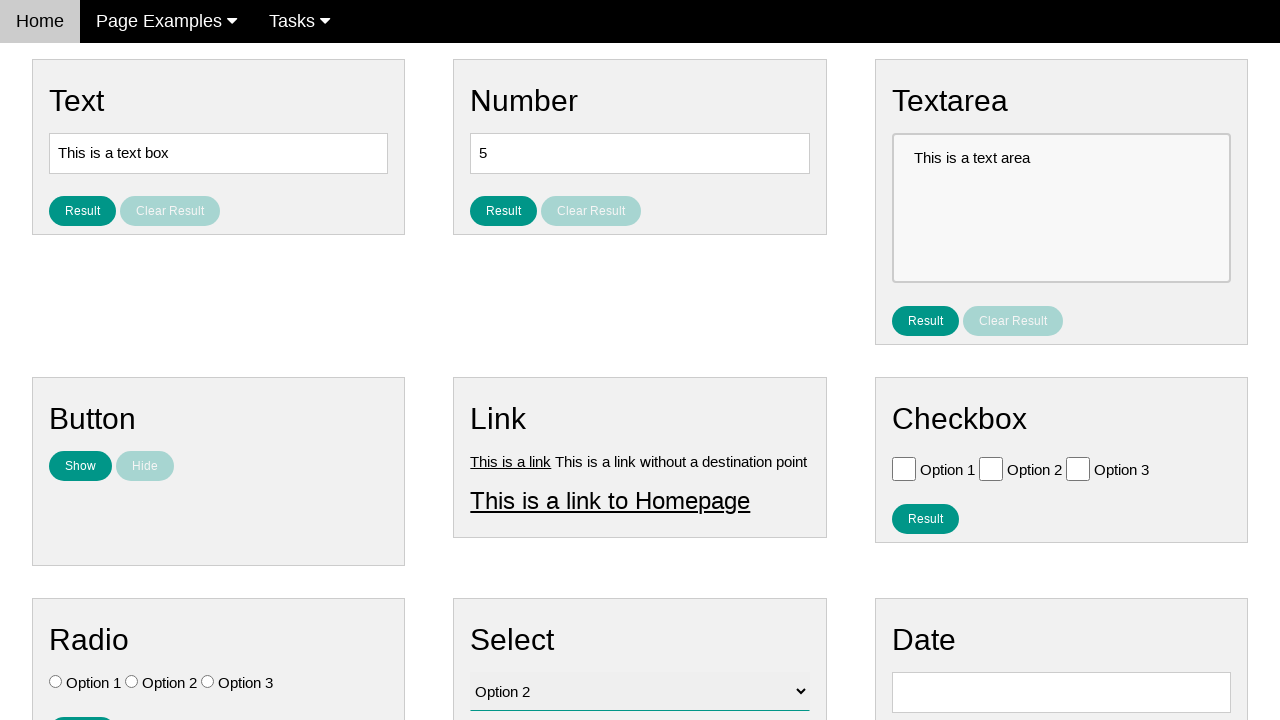

Clicked result button #result_button_select at (504, 424) on #result_button_select
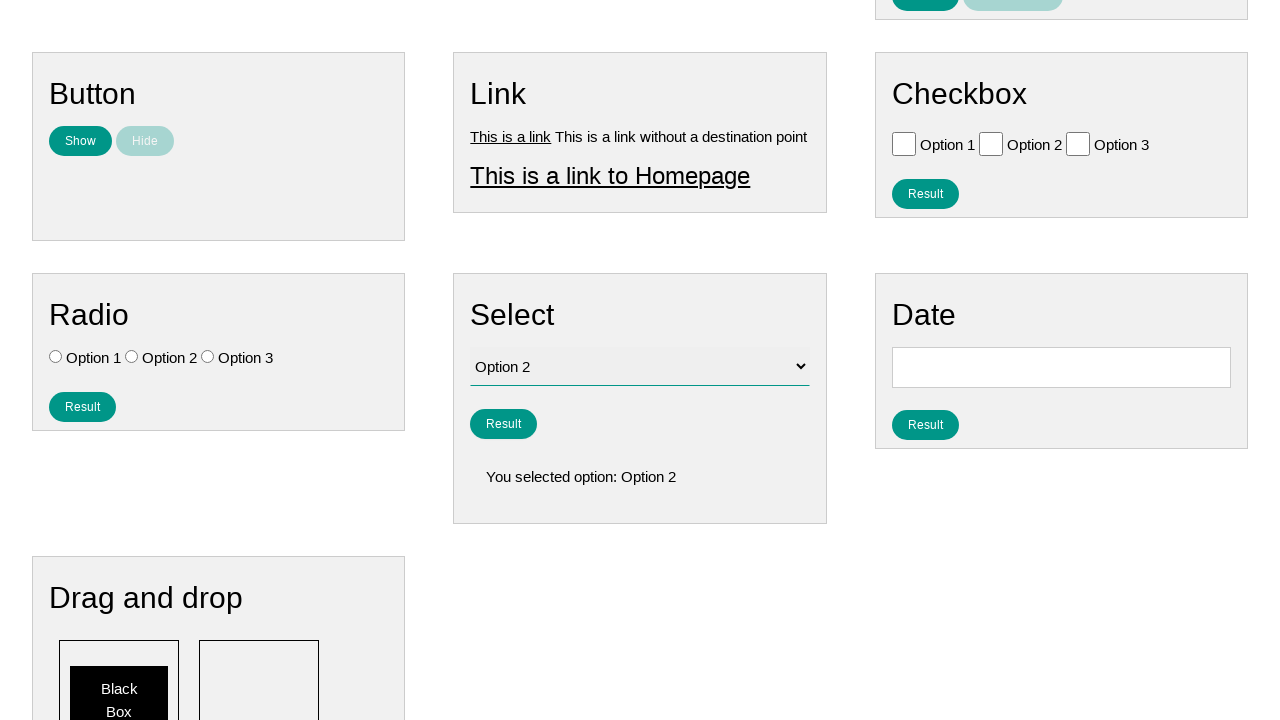

Verified result text displays 'You selected option: Option 2'
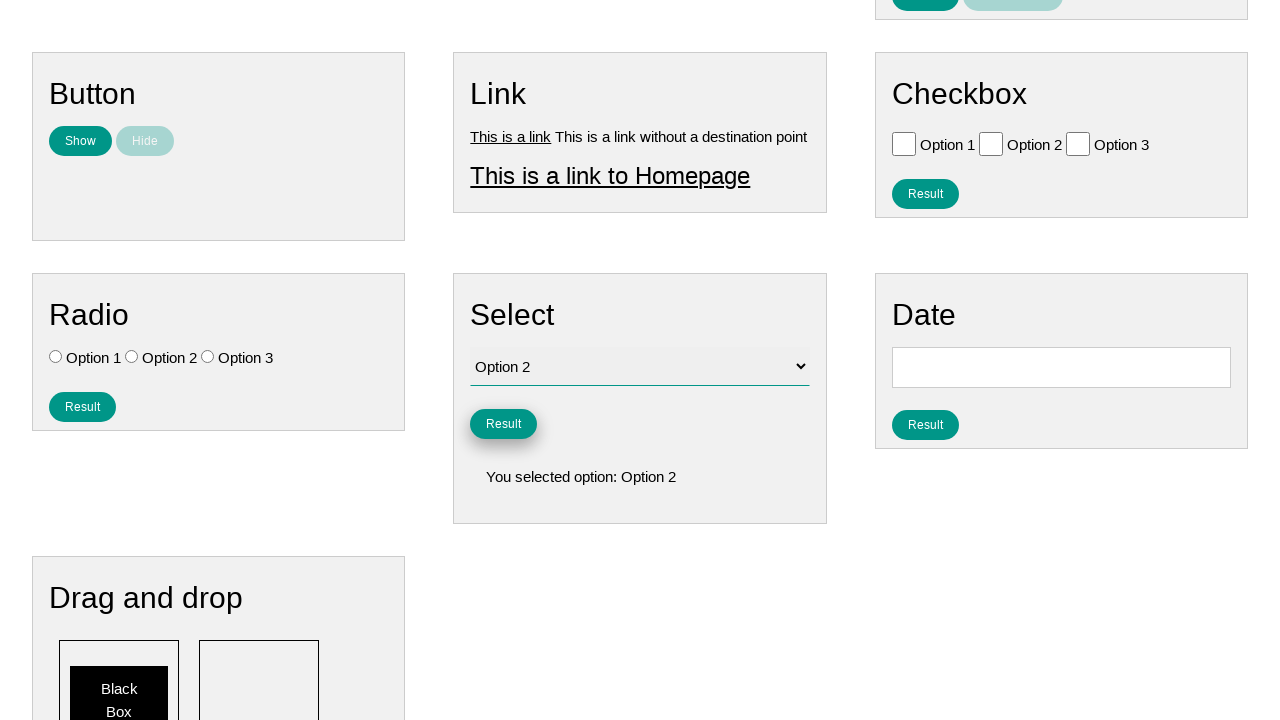

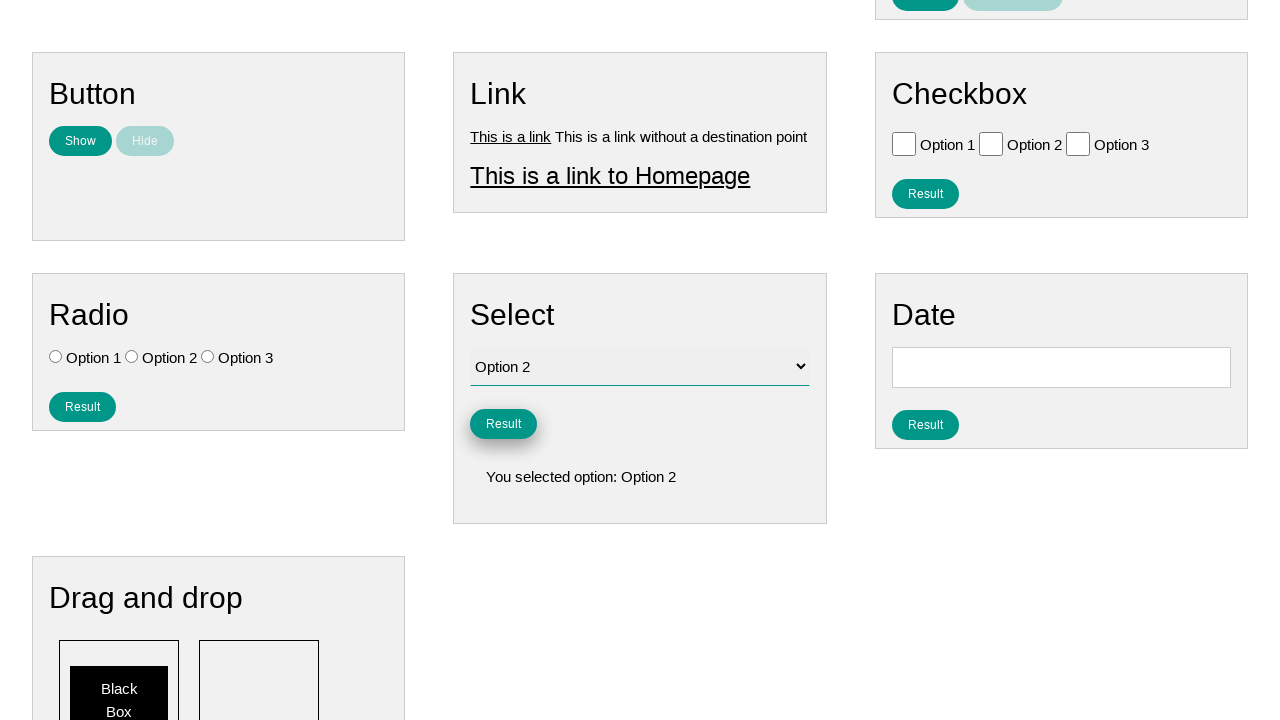